Tests scrolling to a specific menu element in the W3Schools HTML tutorial page and clicking on it using ActionChains to move to the element

Starting URL: https://www.w3schools.com/html/

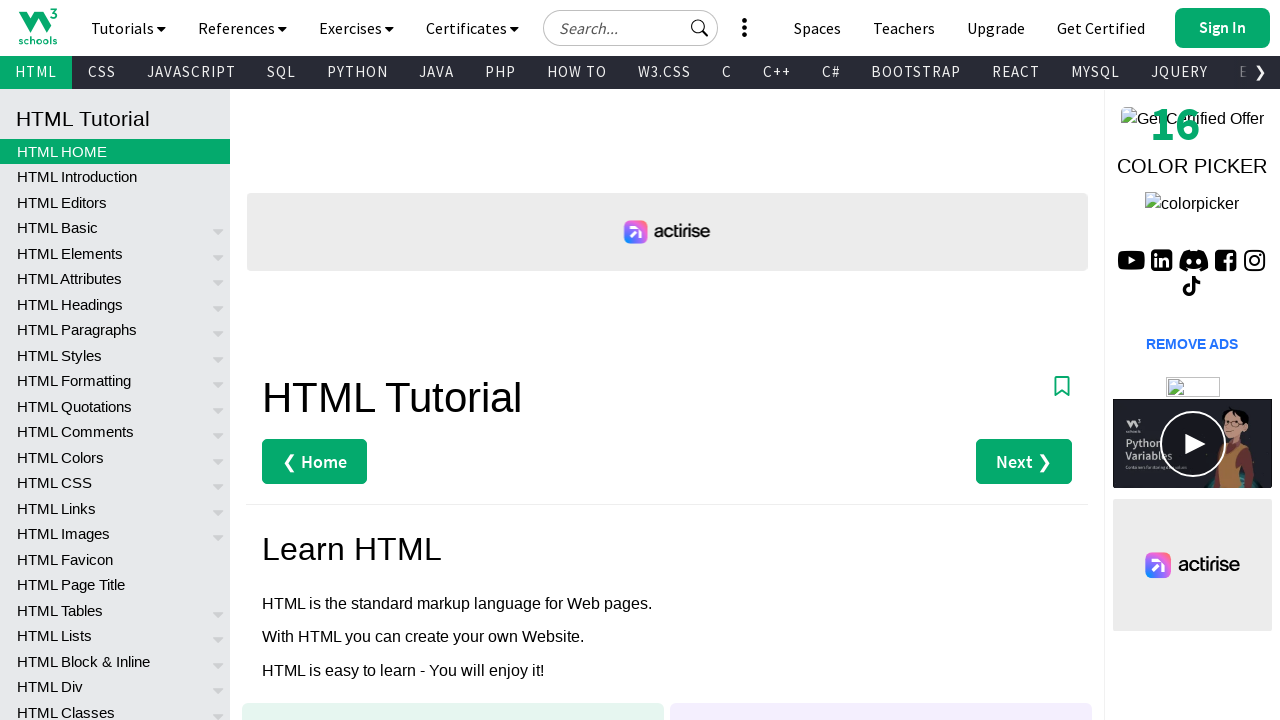

Located the 61st menu item in the left navigation
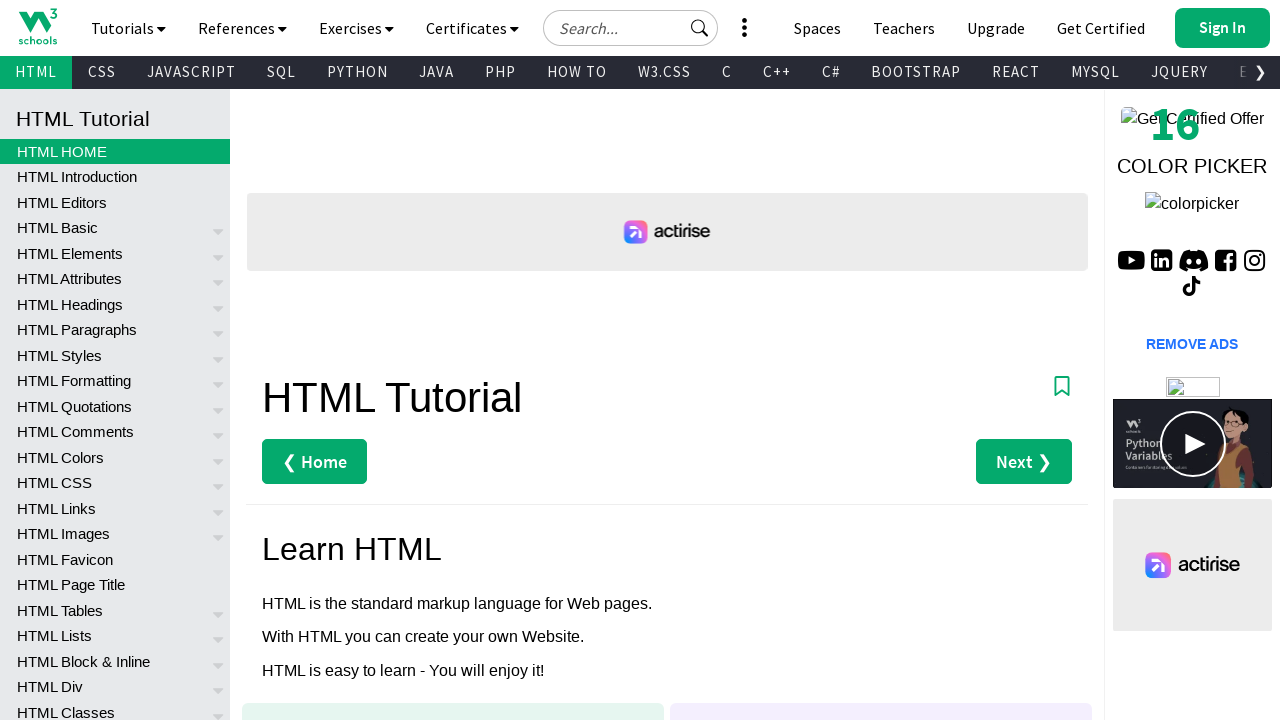

Scrolled menu item into view
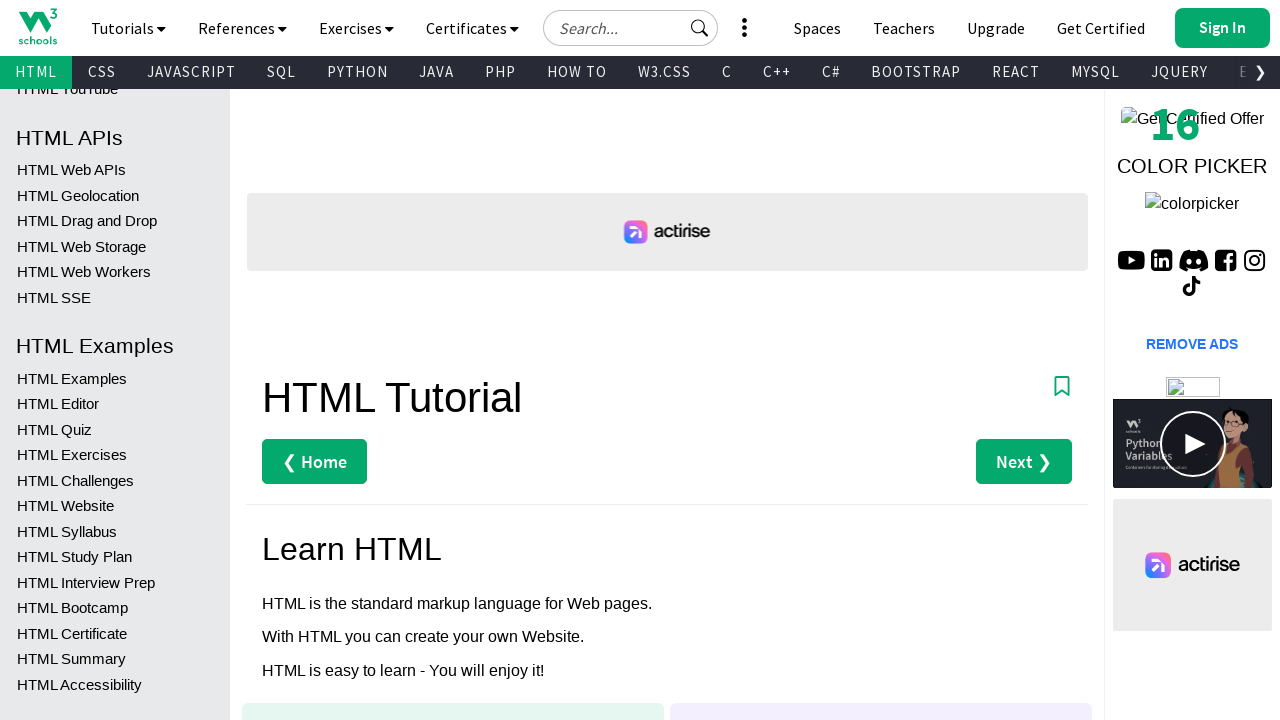

Clicked on the menu item at (115, 404) on xpath=//*[@id="leftmenuinnerinner"]/a[61]
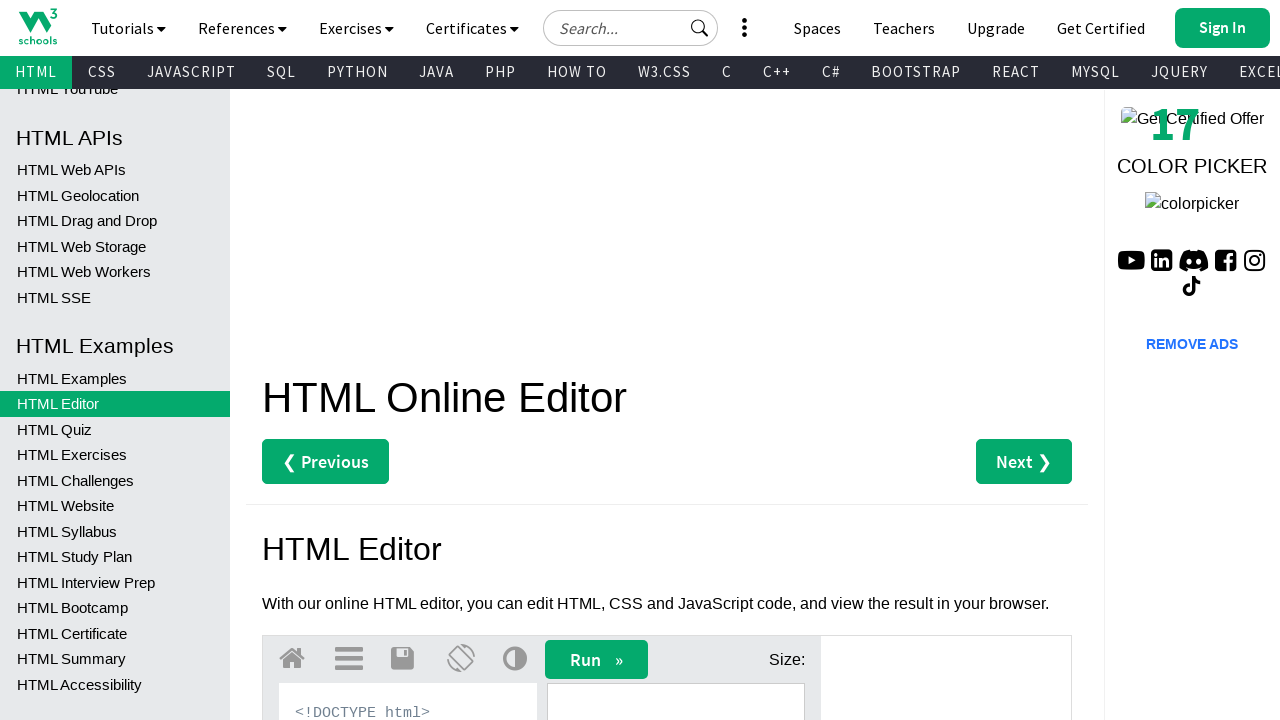

Page navigation completed and network idle
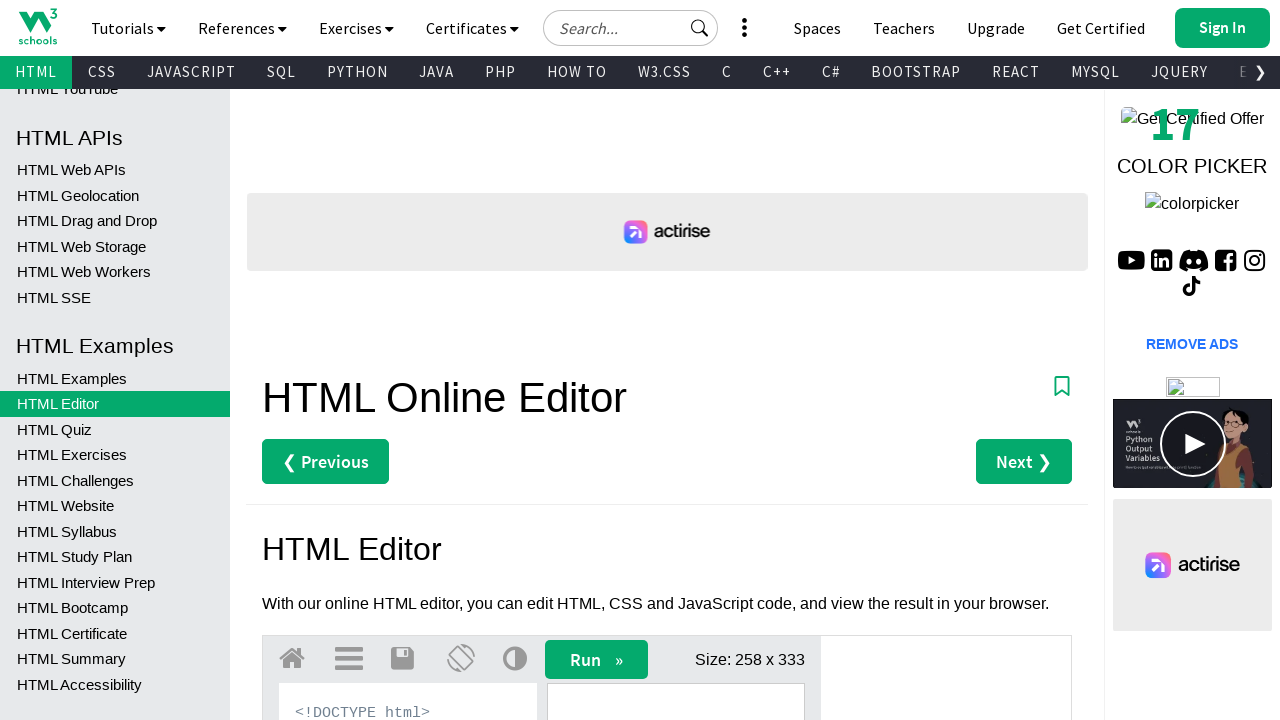

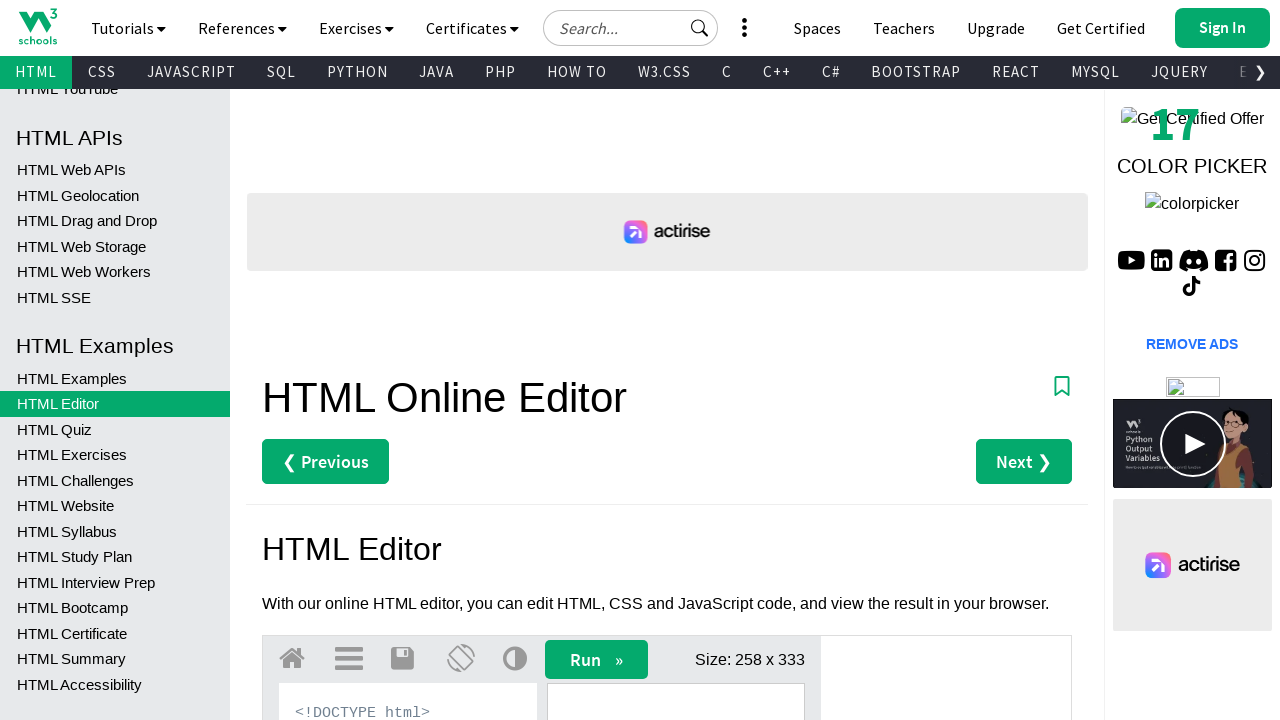